Tests the autocomplete feature on jQuery UI by entering a partial text in the input field inside an iframe and selecting an option from the autocomplete dropdown.

Starting URL: https://jqueryui.com/autocomplete/

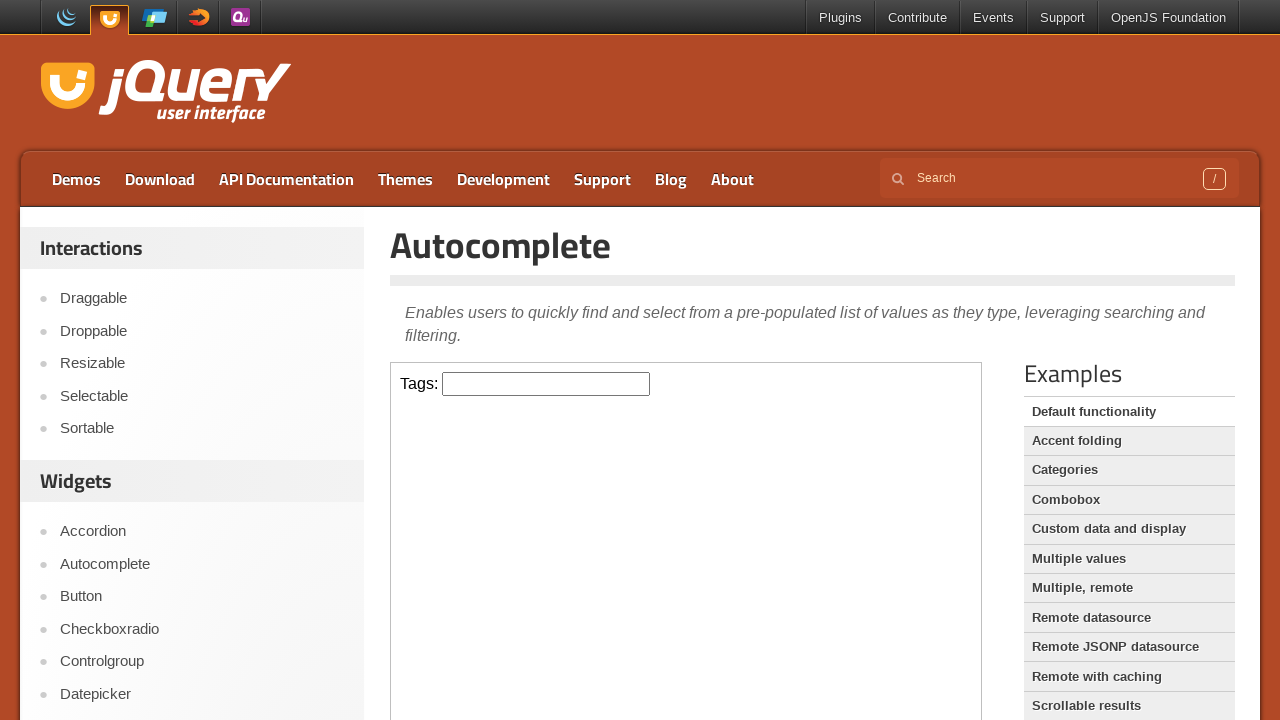

Clicked the input field inside the iframe at (546, 384) on iframe >> internal:control=enter-frame >> input
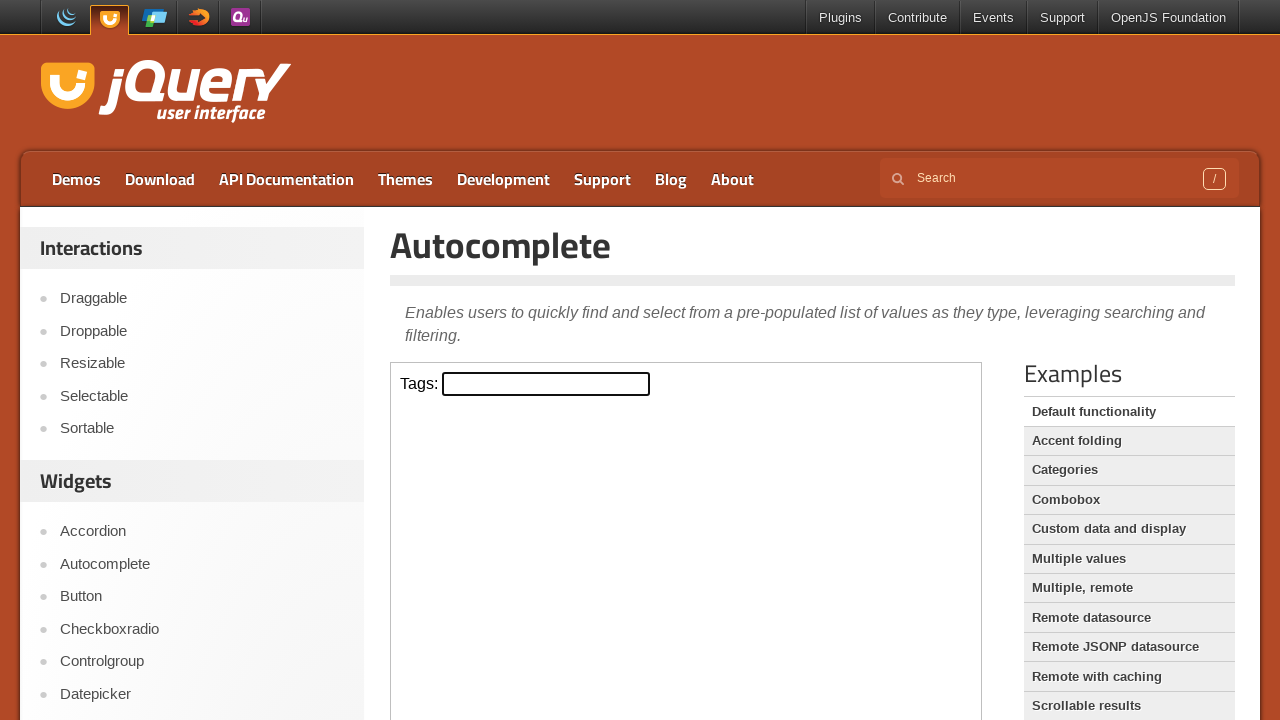

Filled input field with 'P' to trigger autocomplete suggestions on iframe >> internal:control=enter-frame >> input
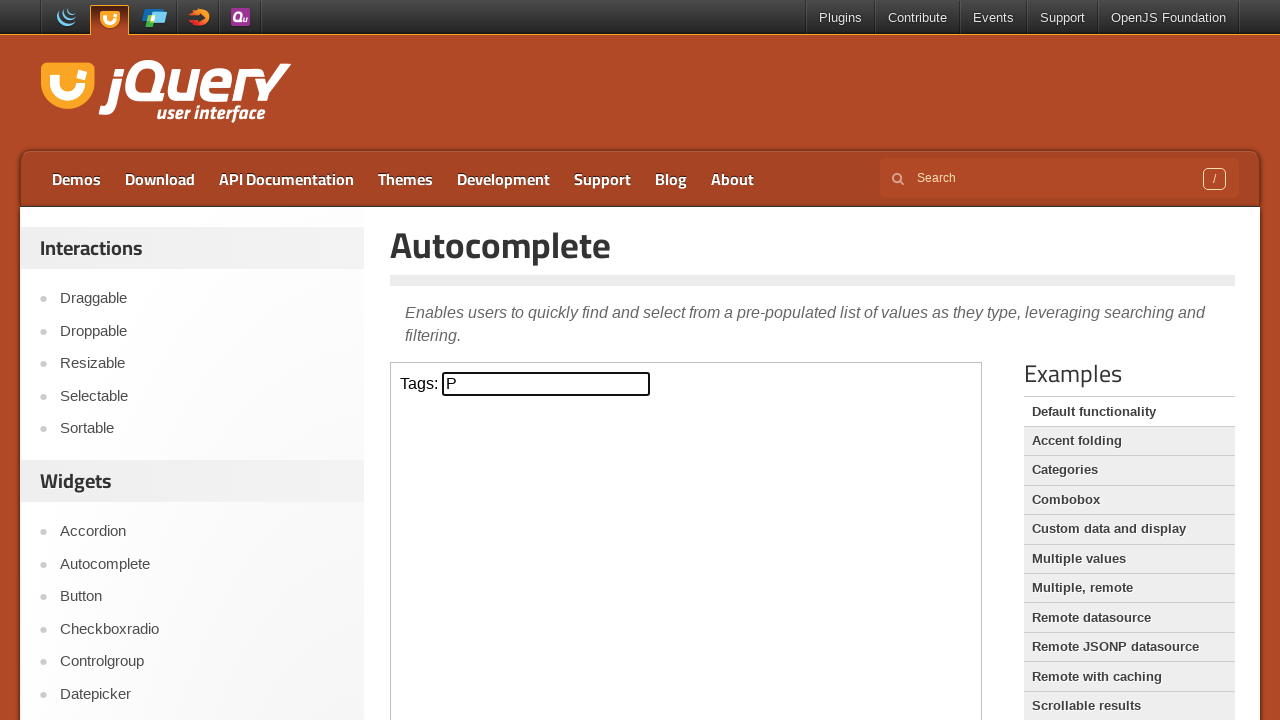

Selected 'Python' from the autocomplete dropdown at (546, 577) on iframe >> internal:control=enter-frame >> text=Python
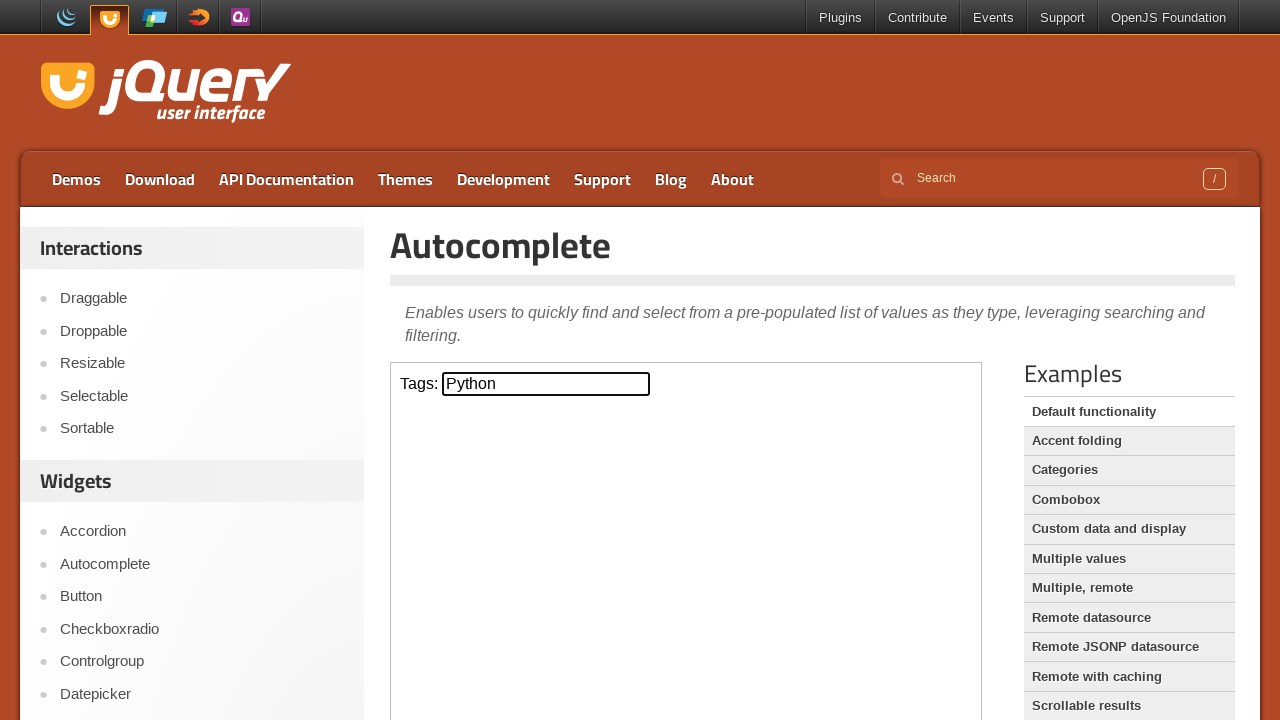

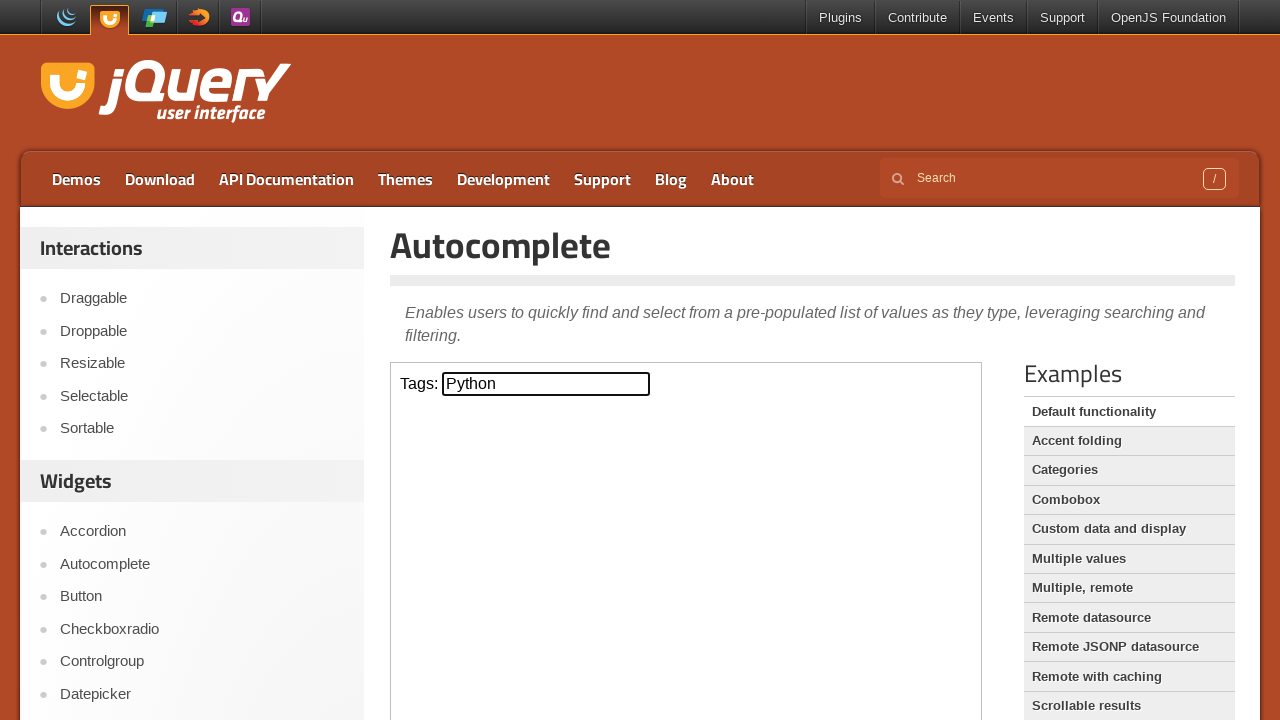